Navigates to Google Cloud search results page and clicks on the Pricing Calculator link to verify navigation works correctly.

Starting URL: https://cloud.google.com/search?hl=ru&q=Google%20Cloud%20Platform%20Pricing%20Calculator

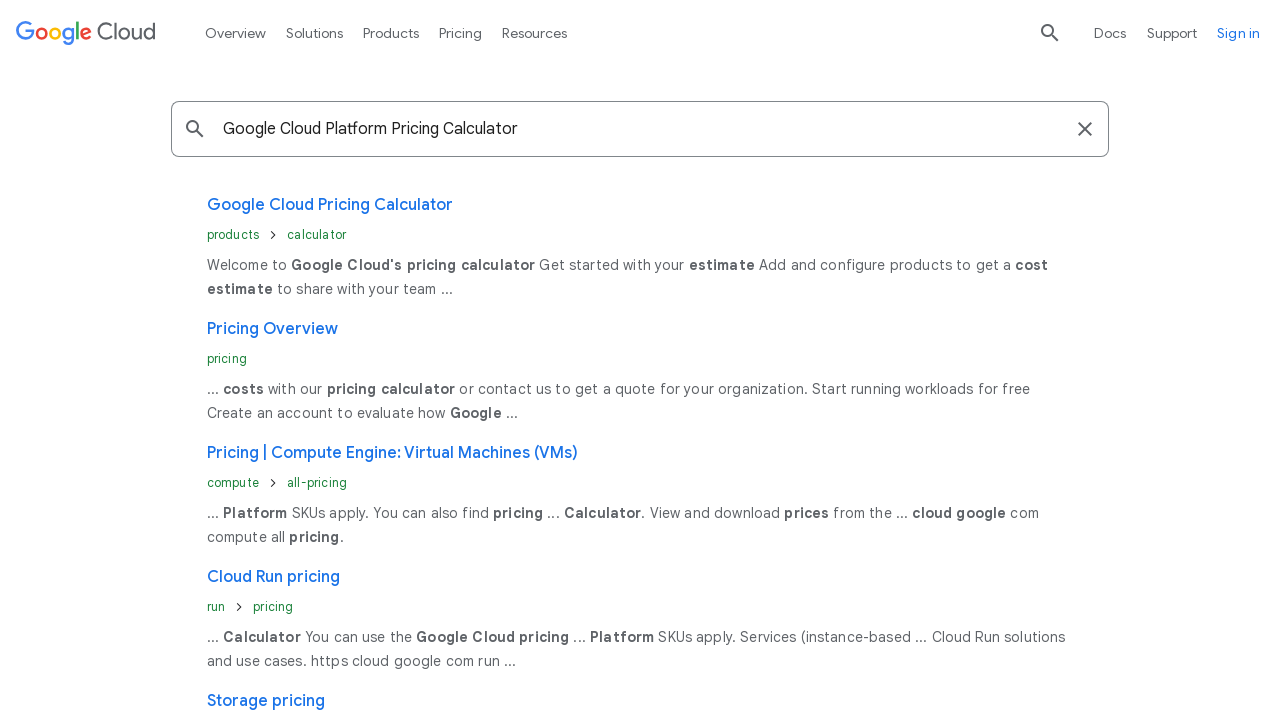

Waited for Google Cloud Pricing Calculator link to appear on search results page
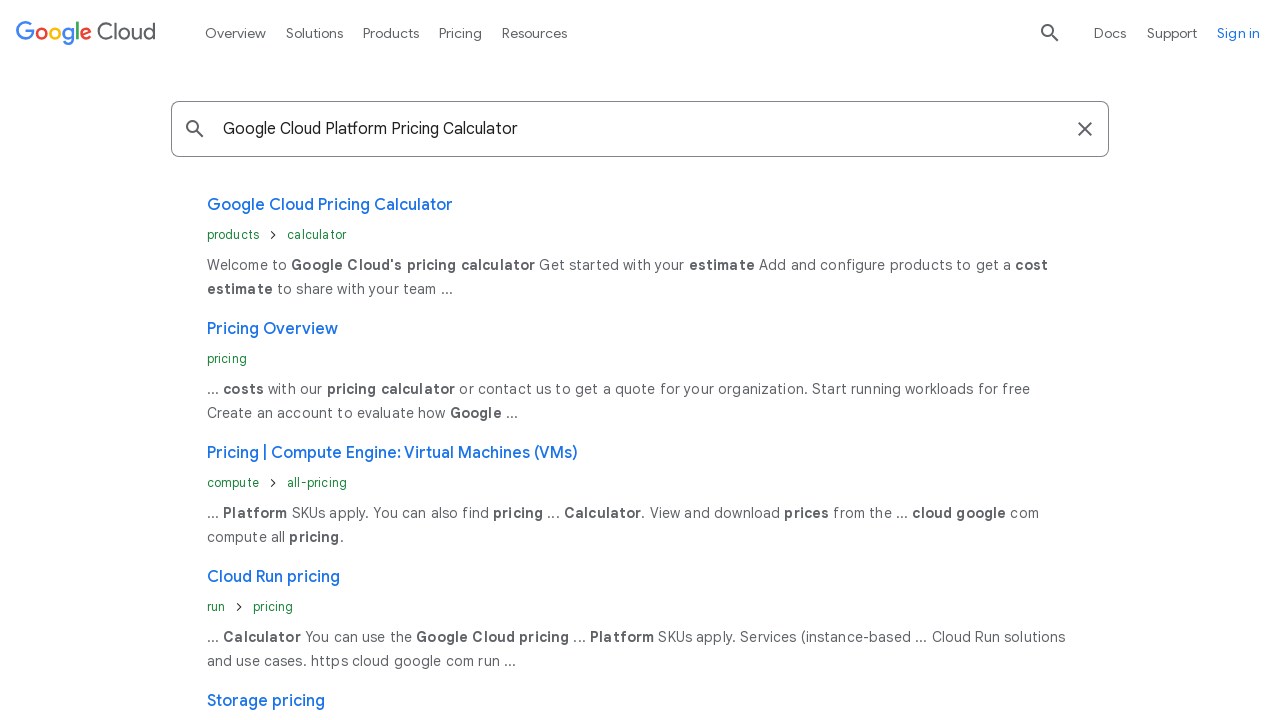

Clicked on Google Cloud Pricing Calculator link at (330, 205) on text=Google Cloud Pricing Calculator
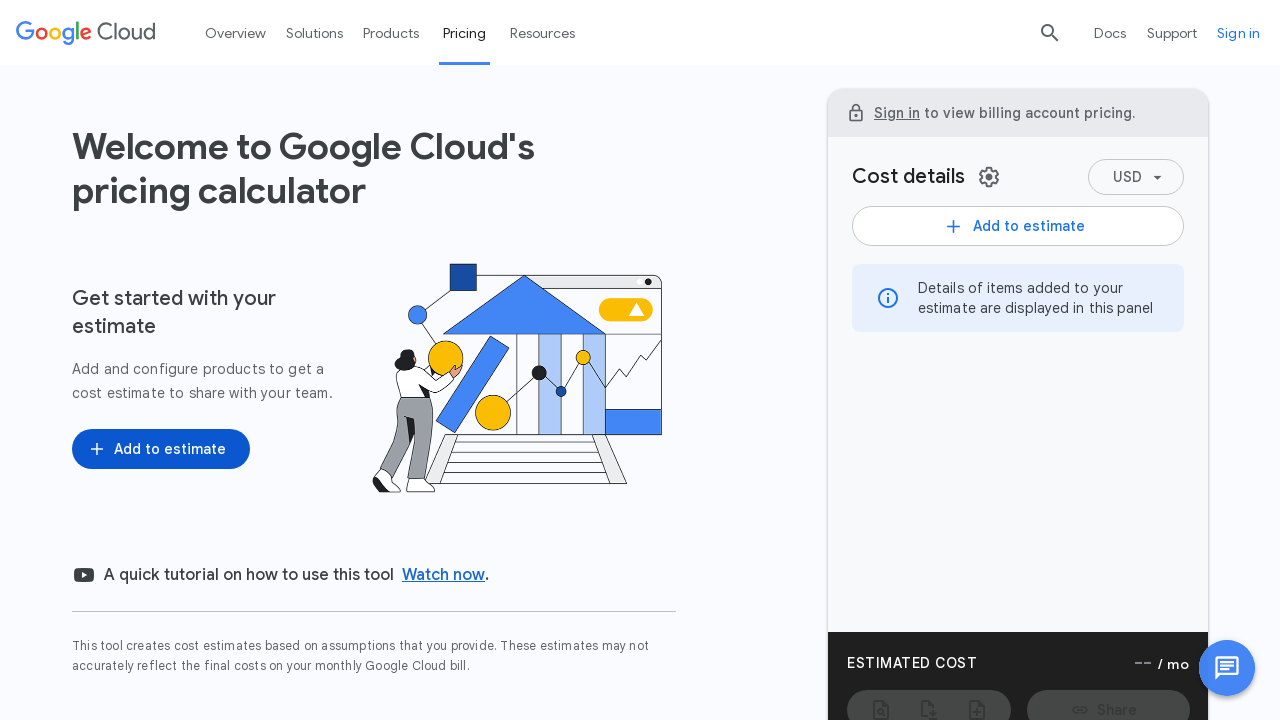

Pricing Calculator page loaded (domcontentloaded state reached)
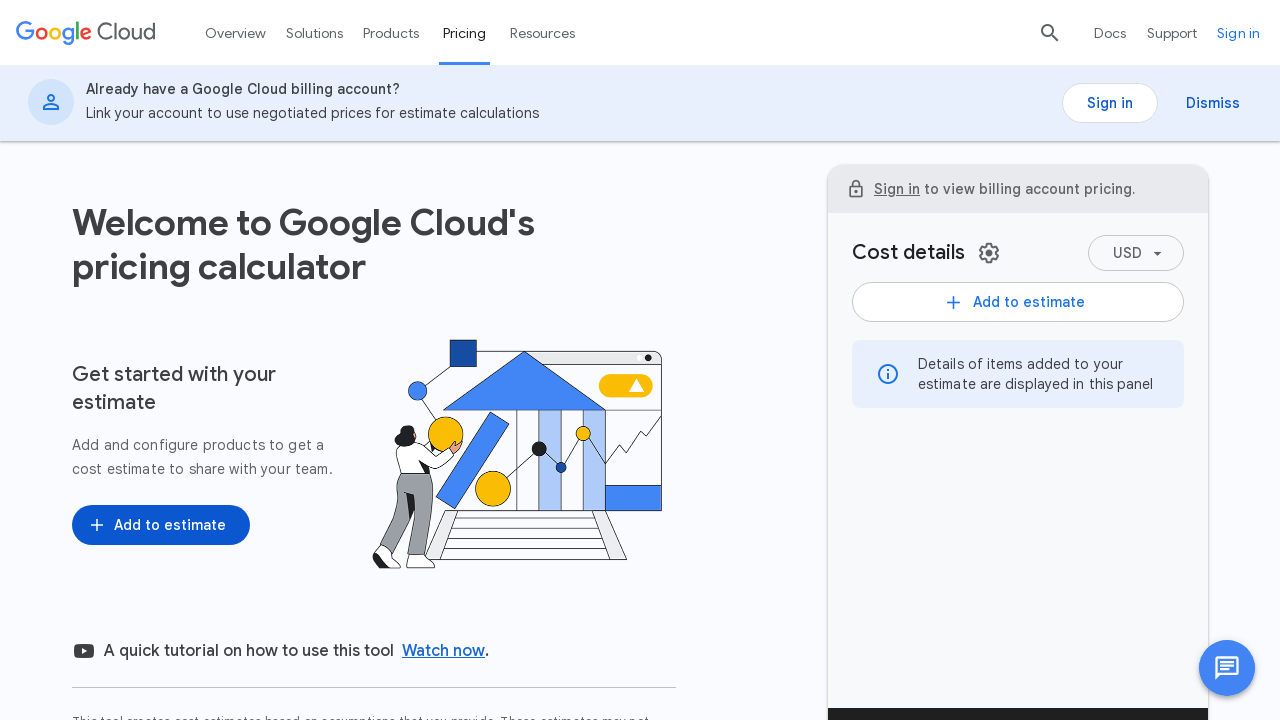

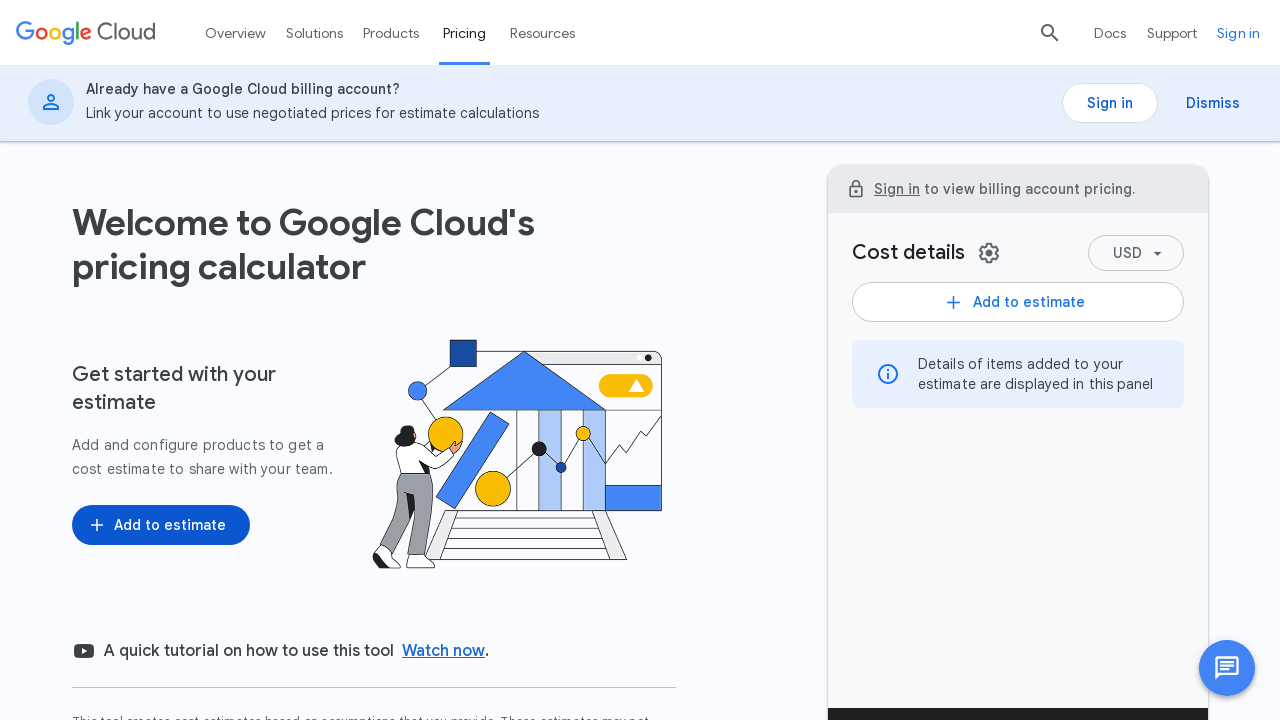